Clicks on the Twitter social media link in the footer to navigate to the company's Twitter page.

Starting URL: https://www.phptravels.net/home

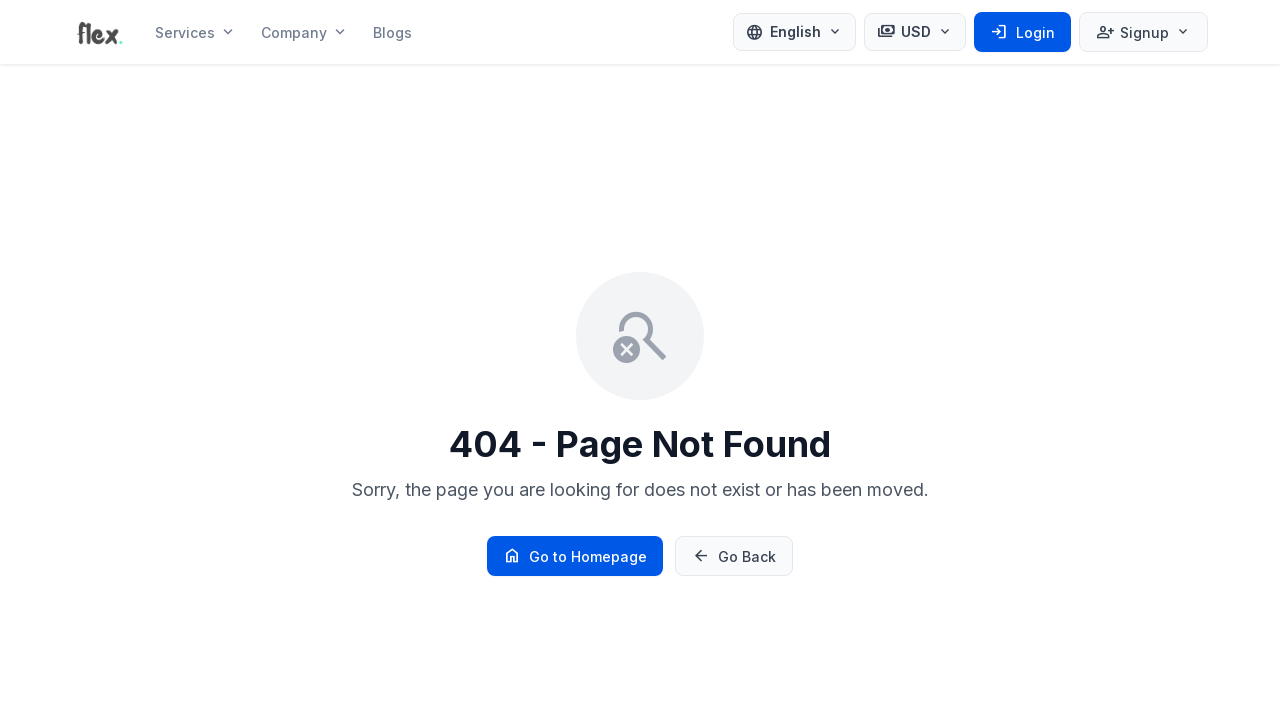

Navigated to PHP Travels home page
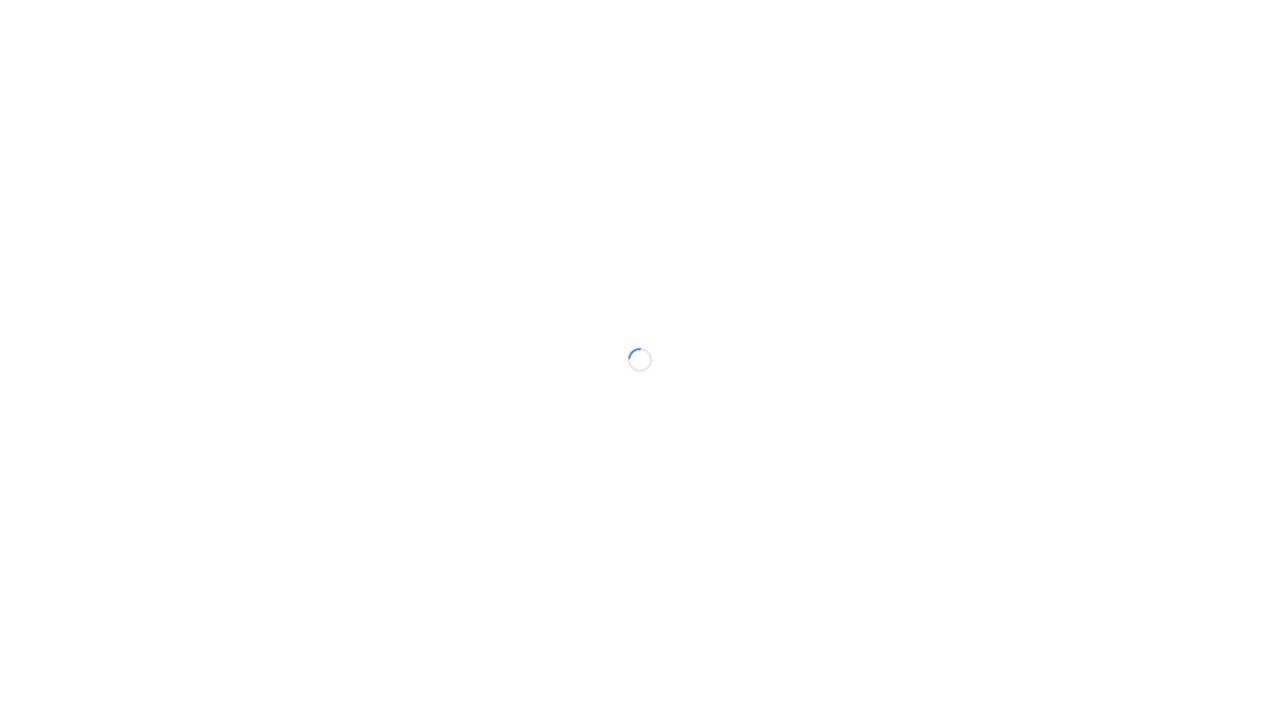

Clicked on Twitter social media link in the footer to navigate to company's Twitter page at (1056, 602) on xpath=//a[@href='https://twitter.com/phptravels']
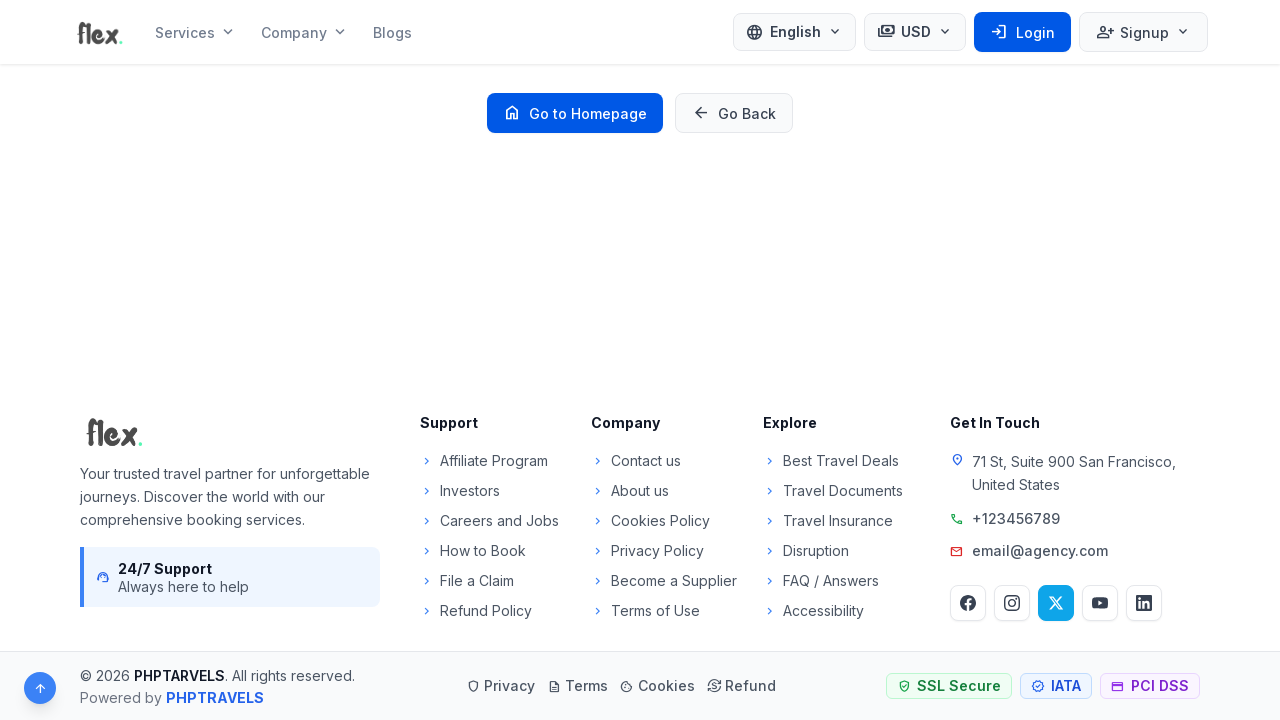

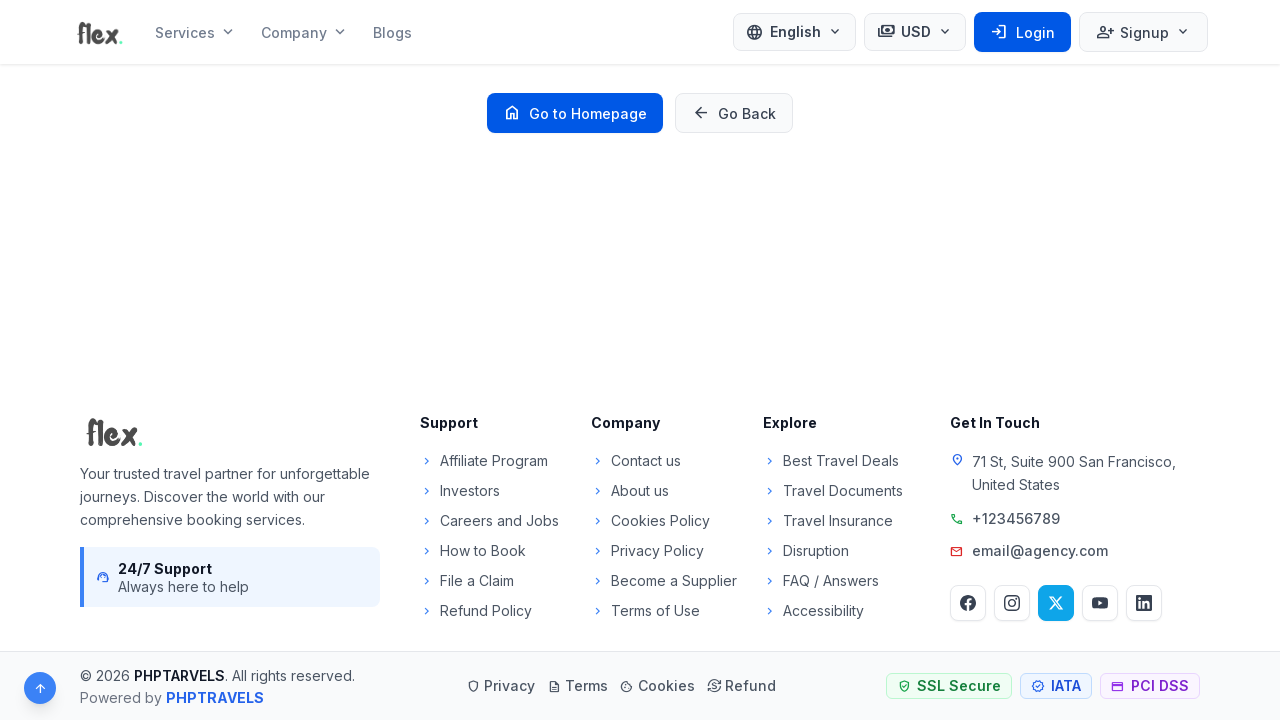